Tests keyboard shortcuts functionality on a text comparison tool by entering text in the first field, selecting all with Ctrl+A, copying with Ctrl+C, tabbing to the next field, and pasting with Ctrl+V

Starting URL: https://text-compare.com/

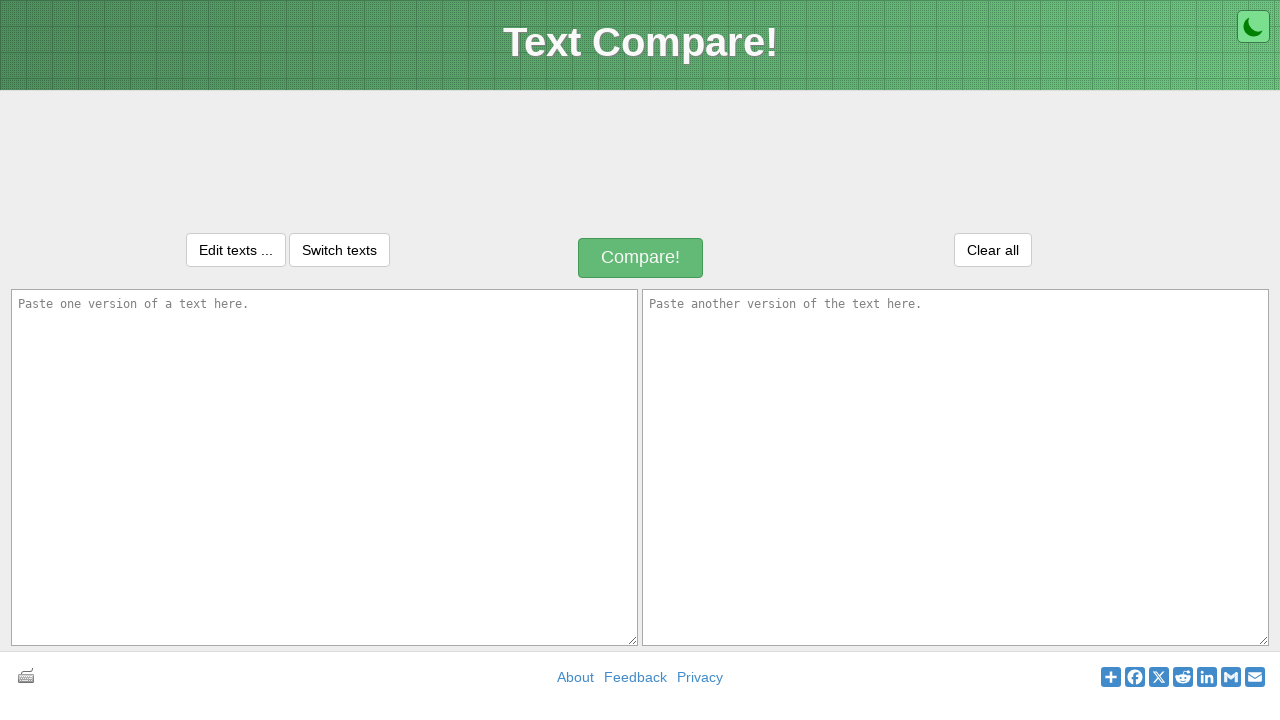

Entered text 'Welcome to the Automation' in the first text field on #inputText1
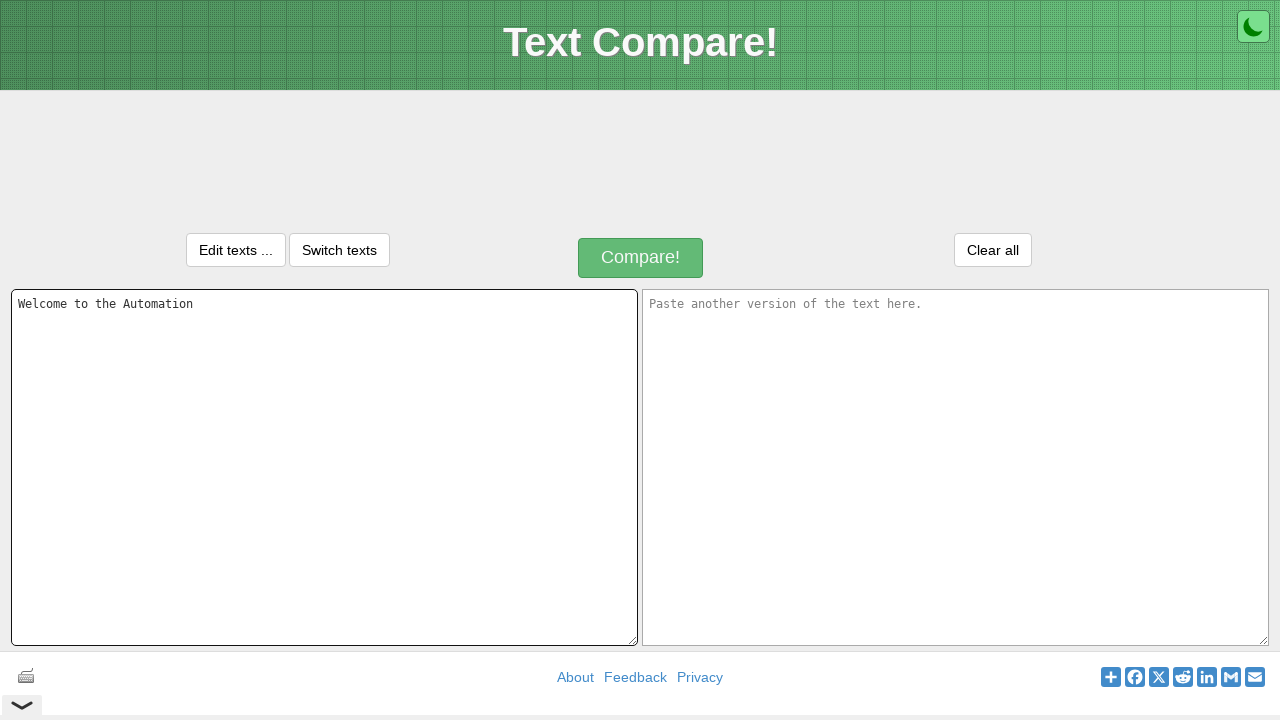

Selected all text using Ctrl+A keyboard shortcut
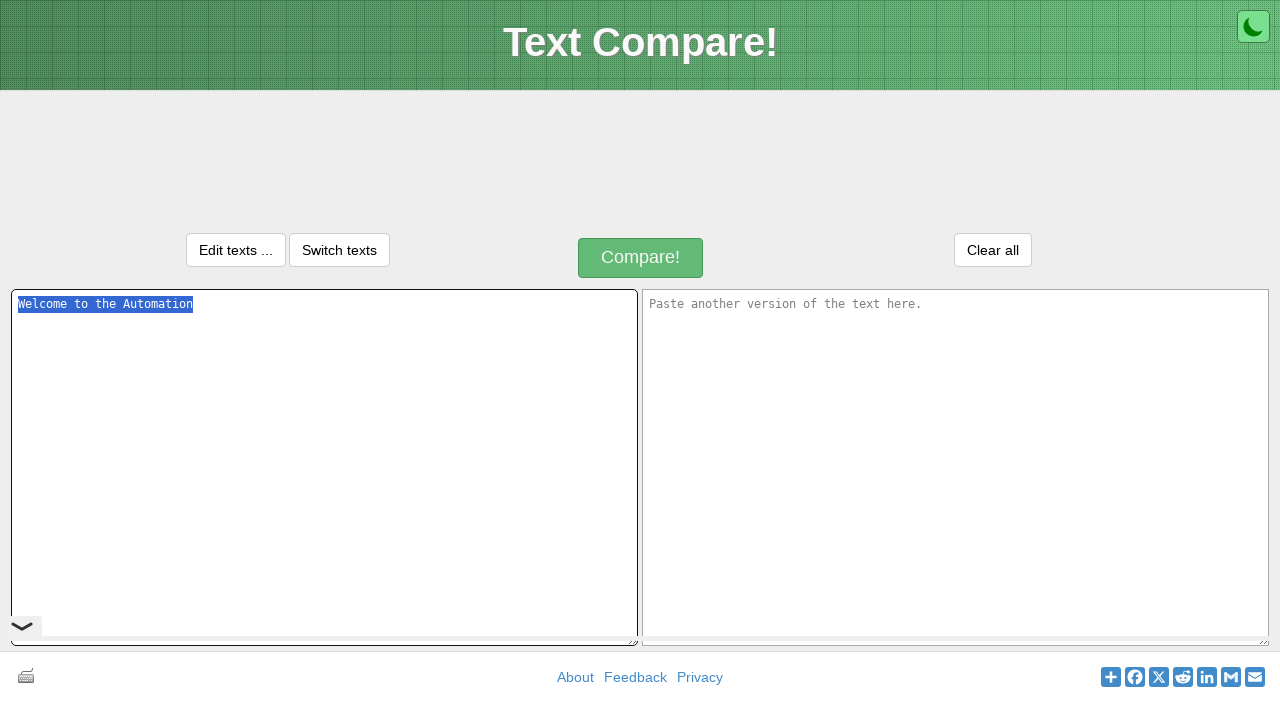

Copied selected text using Ctrl+C keyboard shortcut
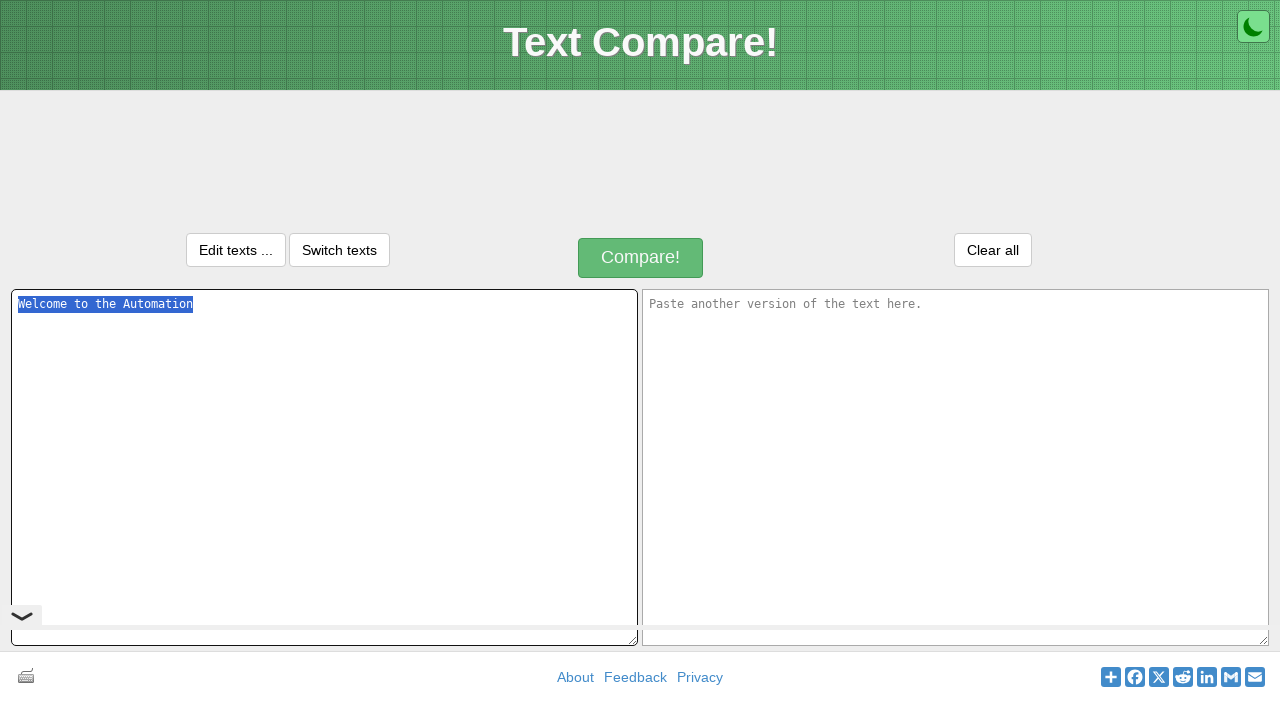

Moved to the next text field using Tab key
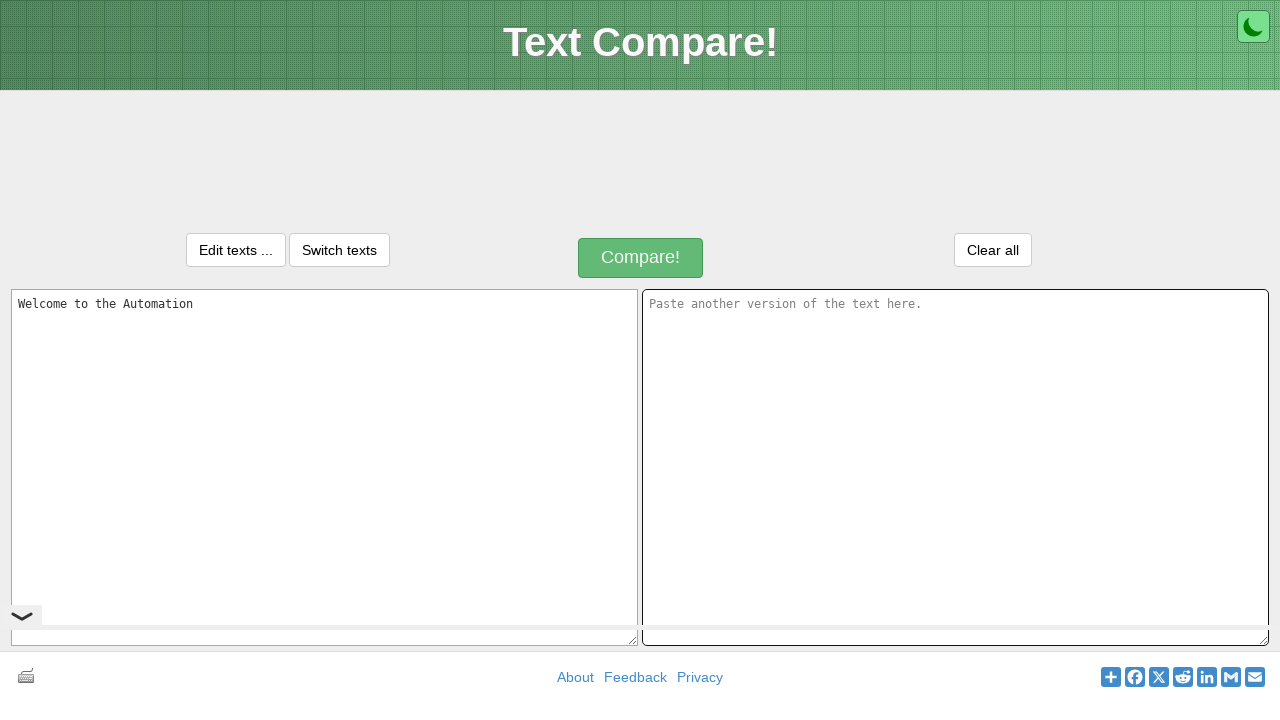

Pasted text into the second field using Ctrl+V keyboard shortcut
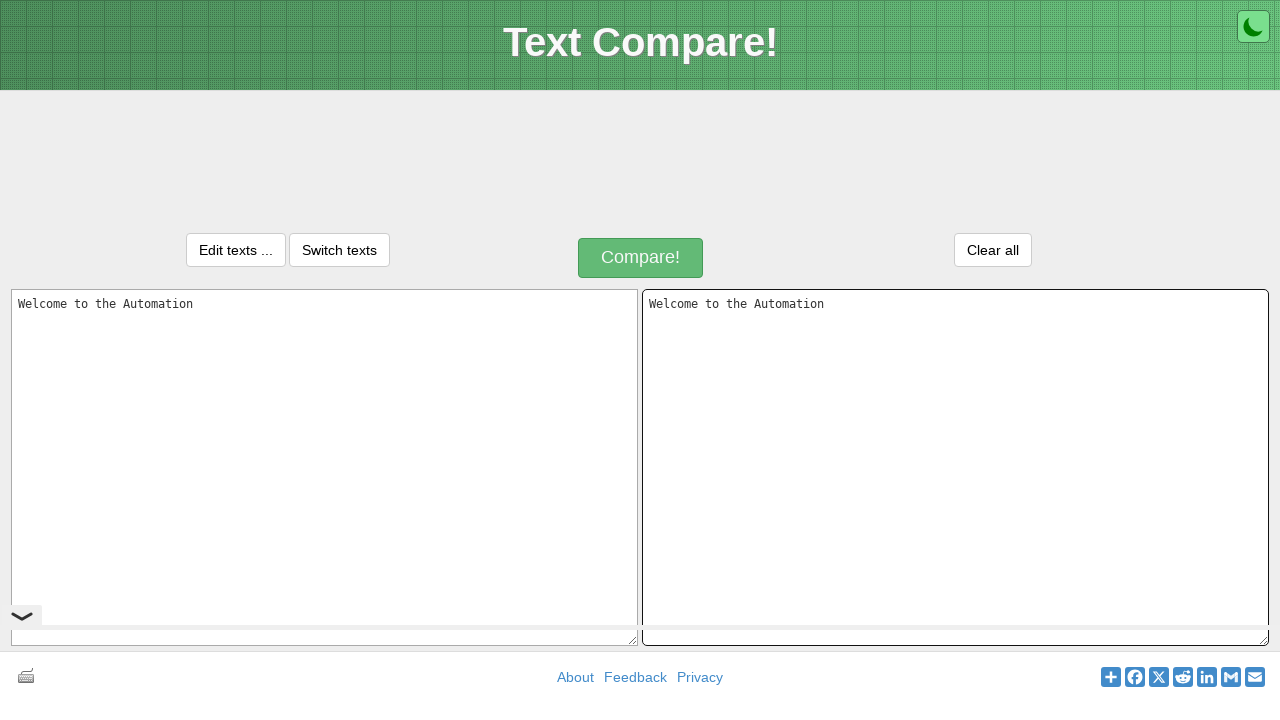

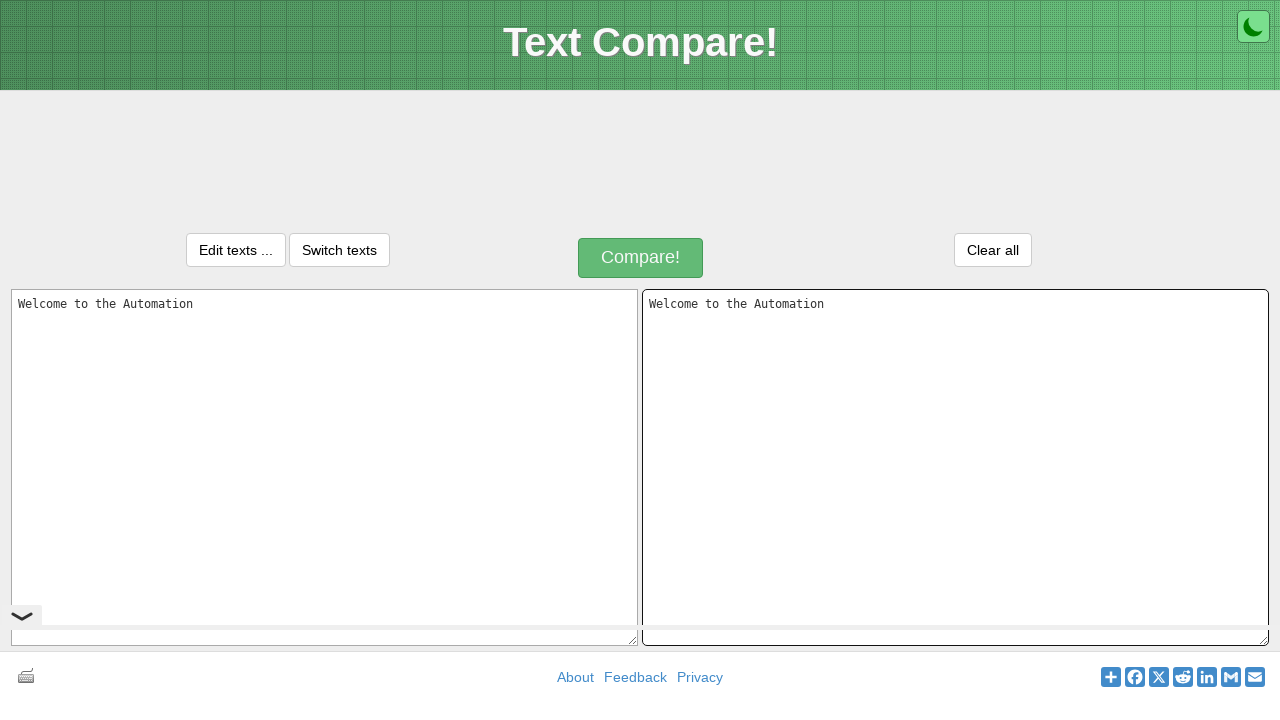